Tests iframe handling by switching to a single frame and filling a text input field inside it with a test message.

Starting URL: https://demo.automationtesting.in/Frames.html

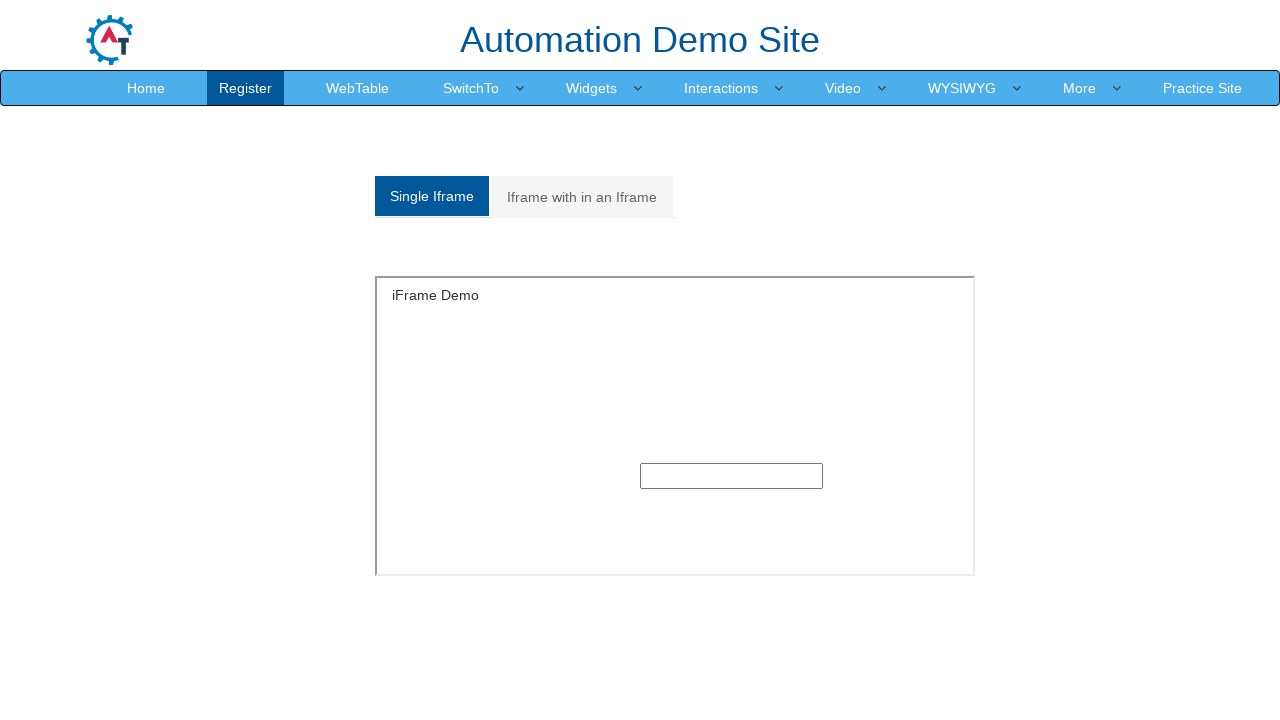

Located iframe element with id 'singleframe'
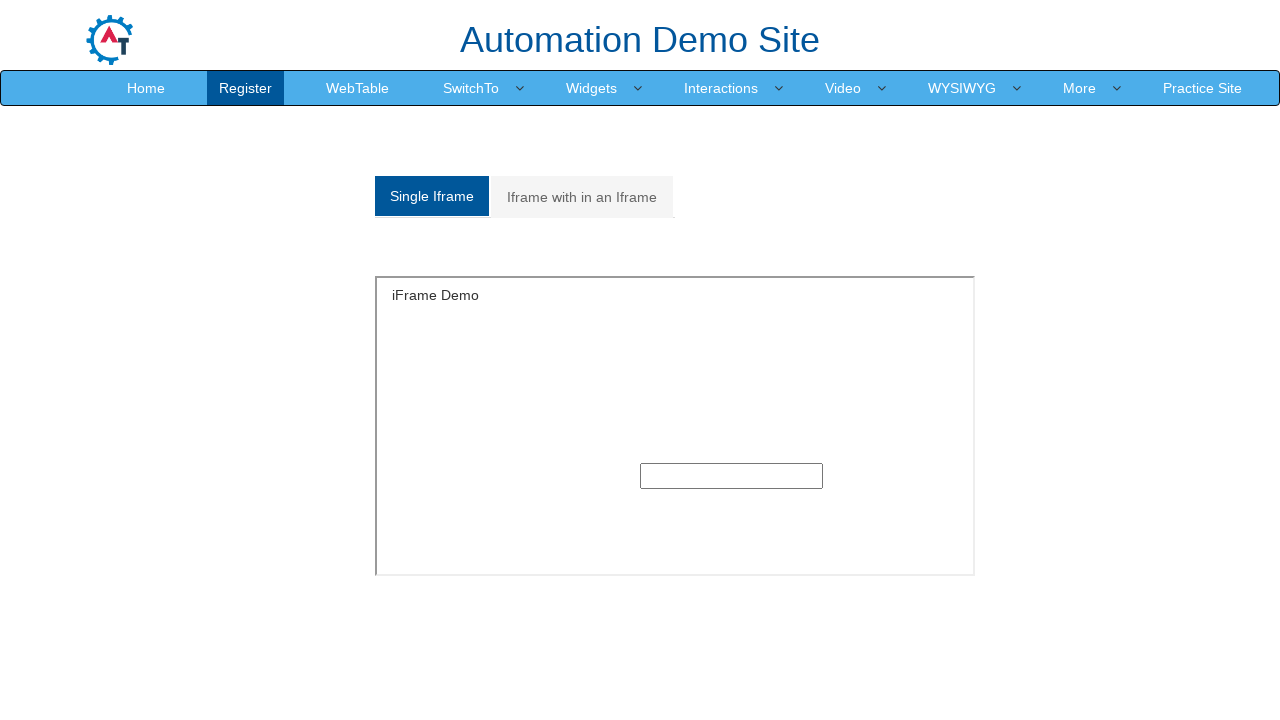

Filled text input inside iframe with 'You made it VISHNU' on #singleframe >> internal:control=enter-frame >> input[type='text']
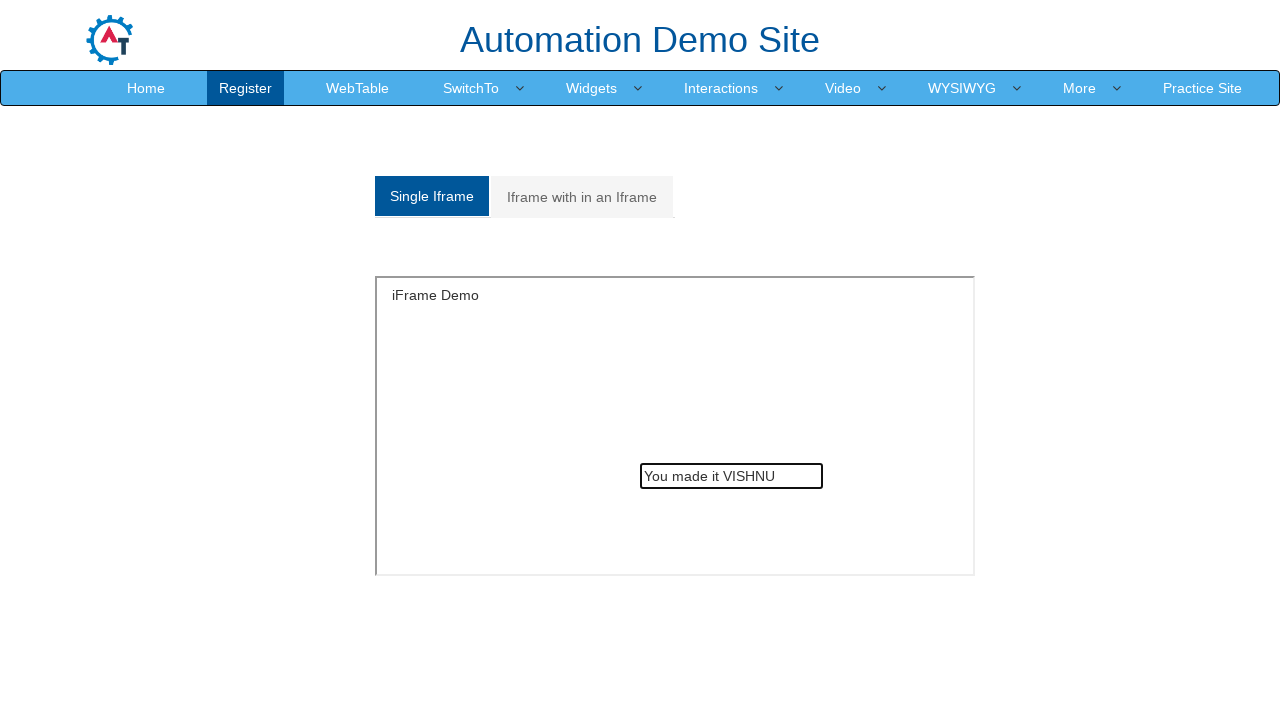

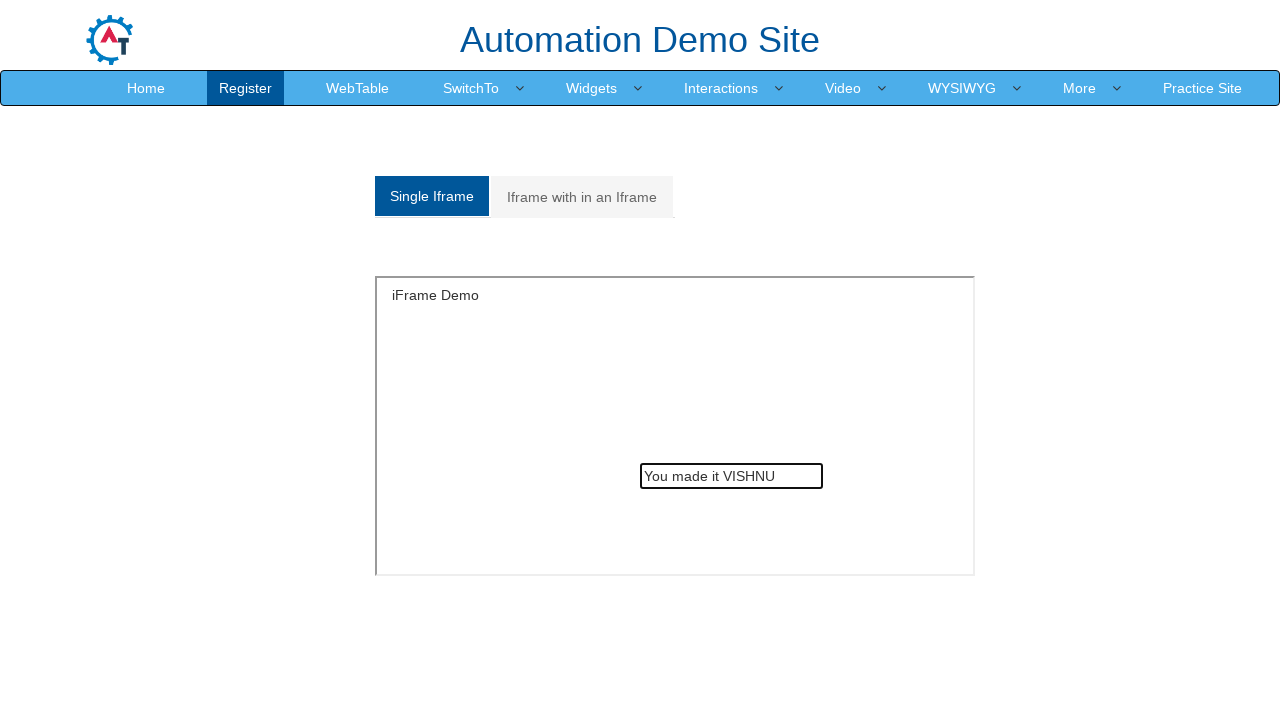